Tests prompt alert handling by clicking a button that triggers a prompt dialog, entering text, and dismissing it

Starting URL: https://demoqa.com/alerts

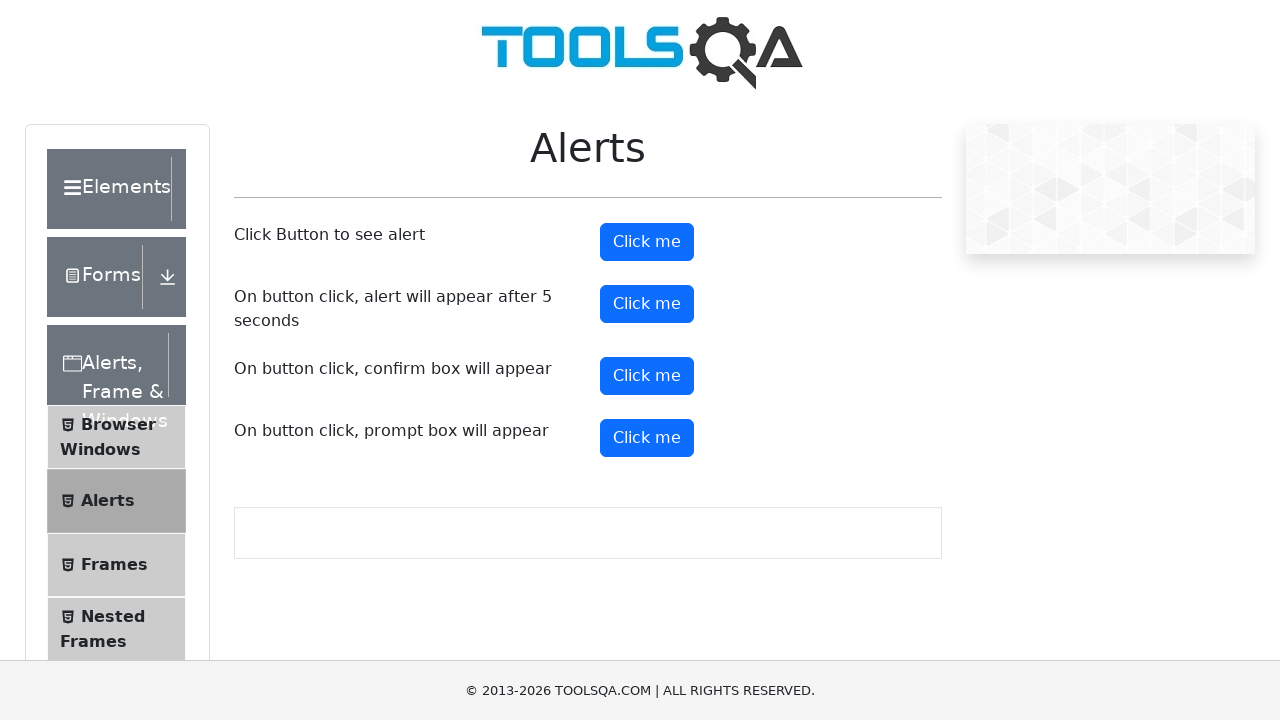

Set up dialog handler to accept prompt with text 'Test'
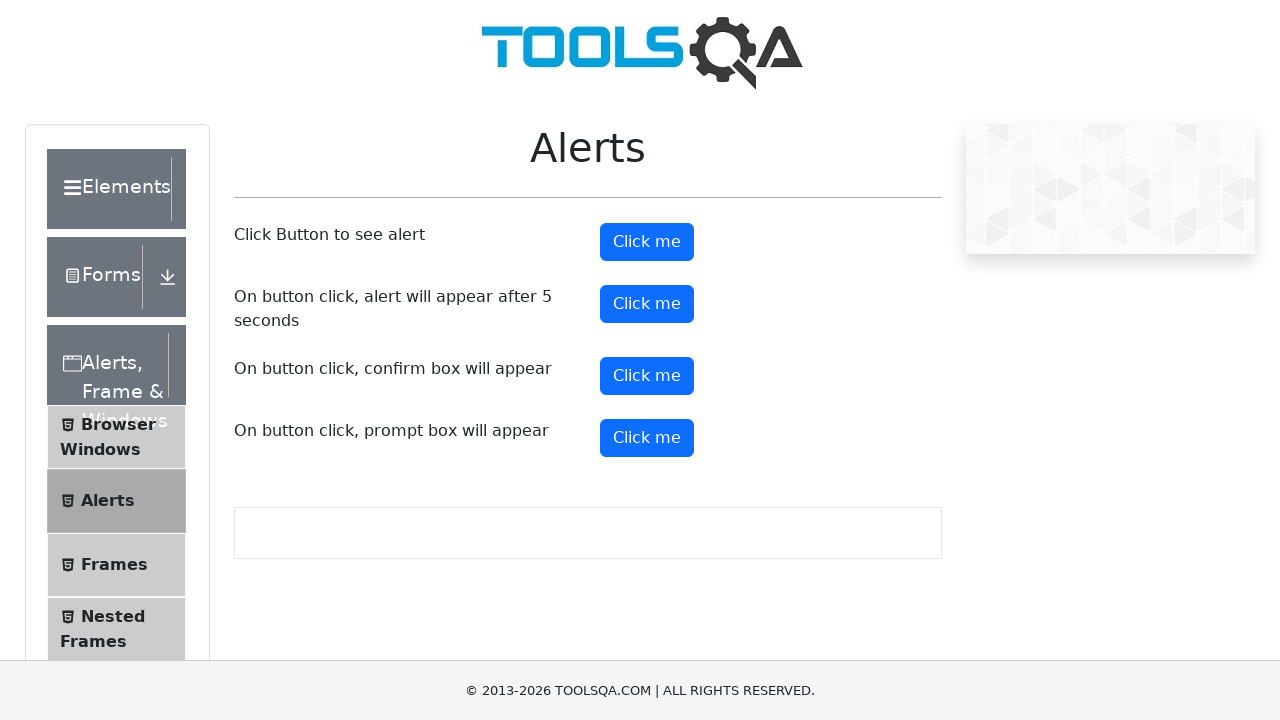

Clicked prompt button to trigger the prompt dialog at (647, 438) on button#promtButton
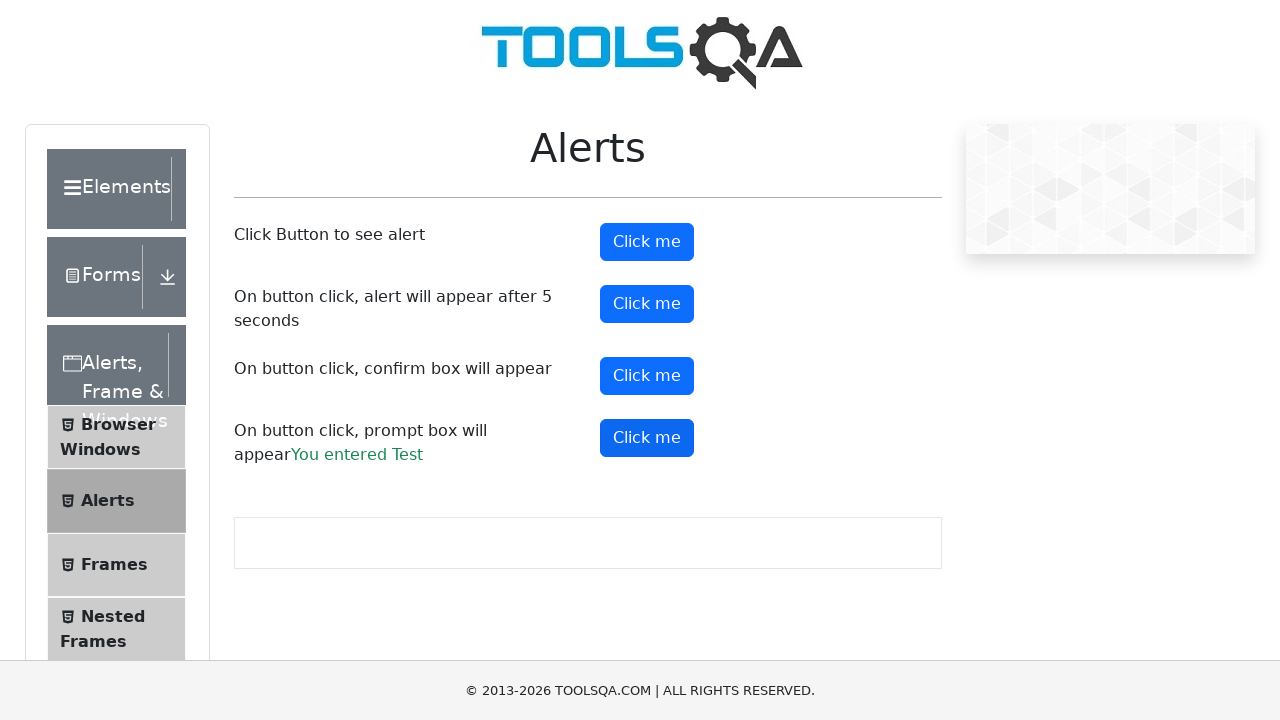

Waited 500ms for prompt dialog to be handled
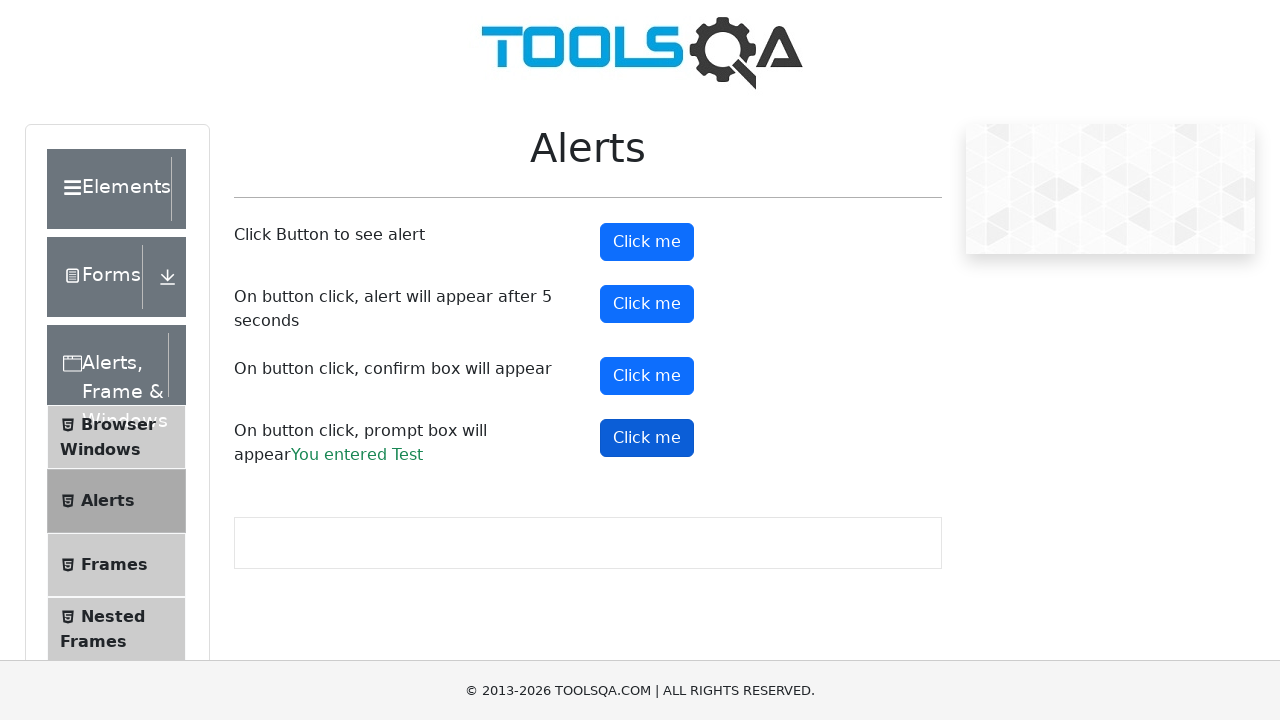

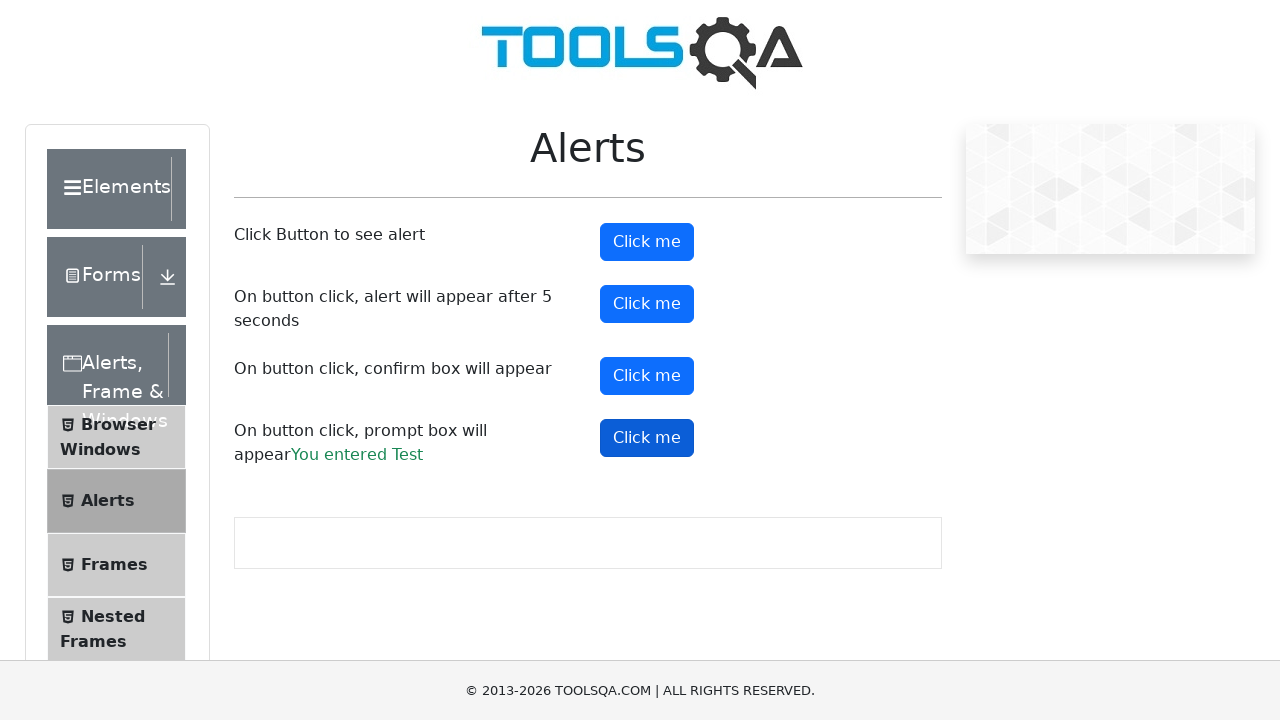